Tests dropdown menu functionality by selecting options using different methods - by index and by visible text

Starting URL: https://the-internet.herokuapp.com/dropdown

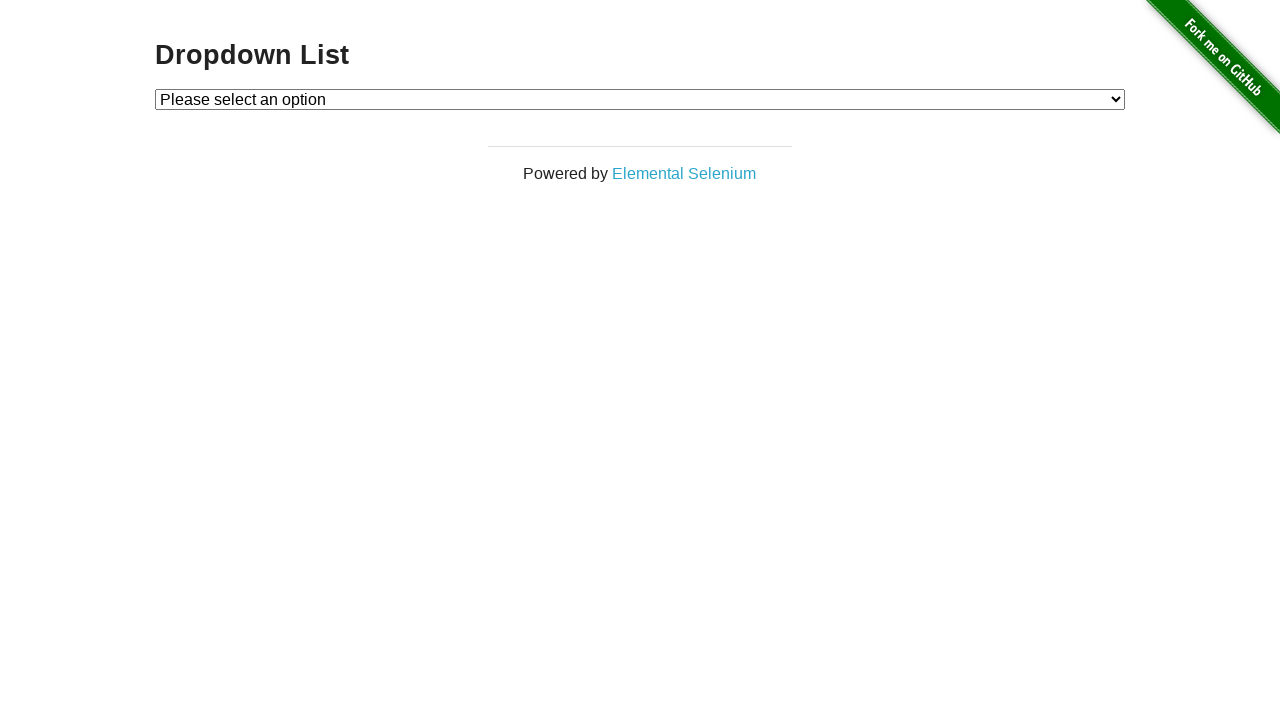

Located the dropdown menu element
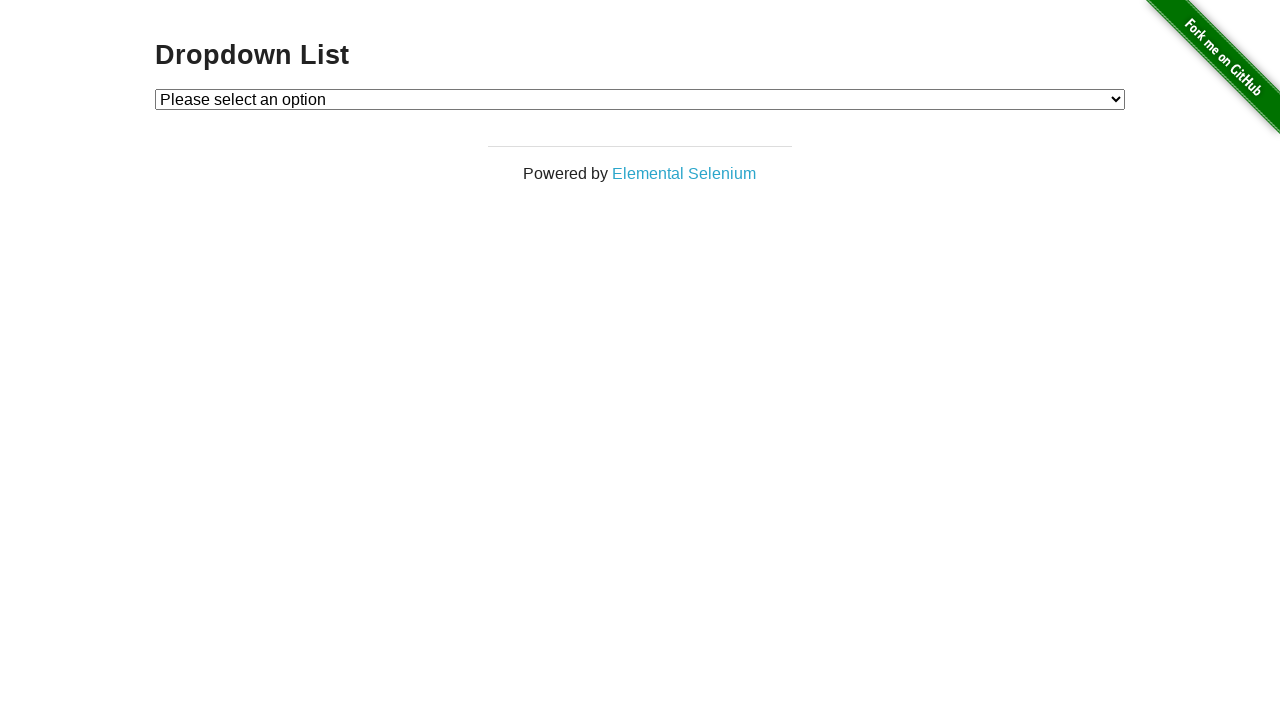

Selected Option 1 by index on #dropdown
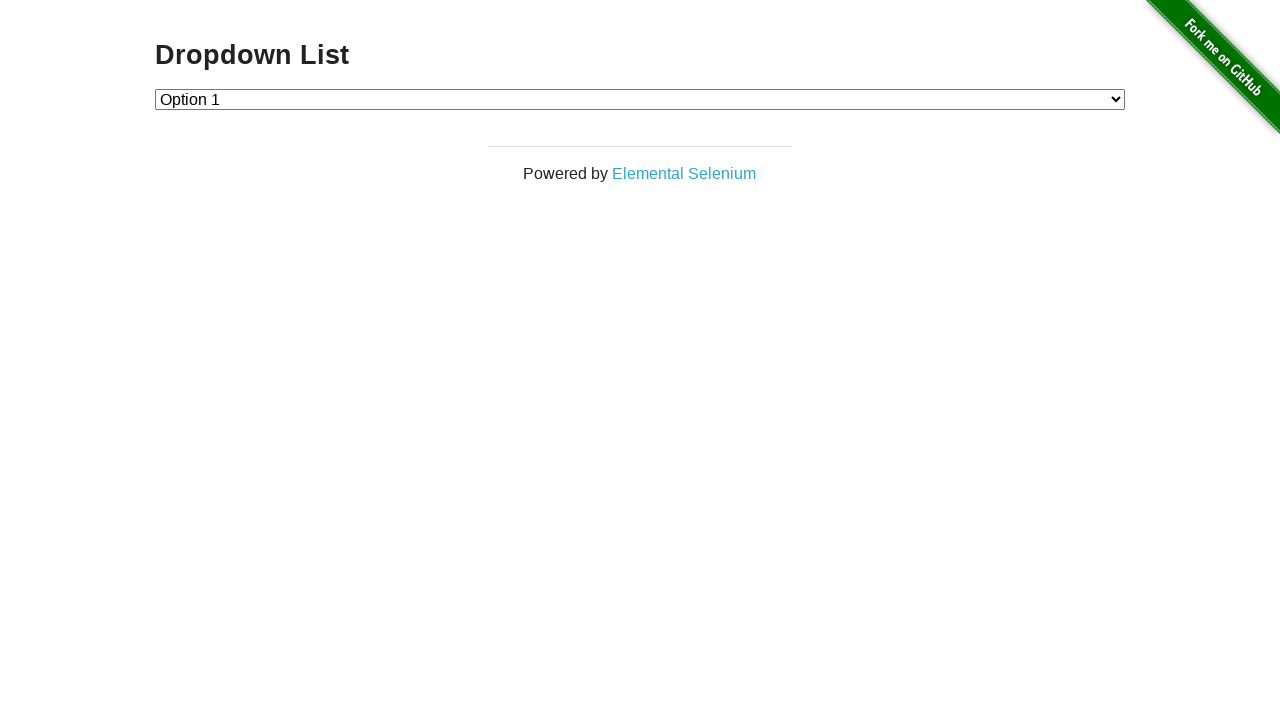

Selected Option 2 by visible text on #dropdown
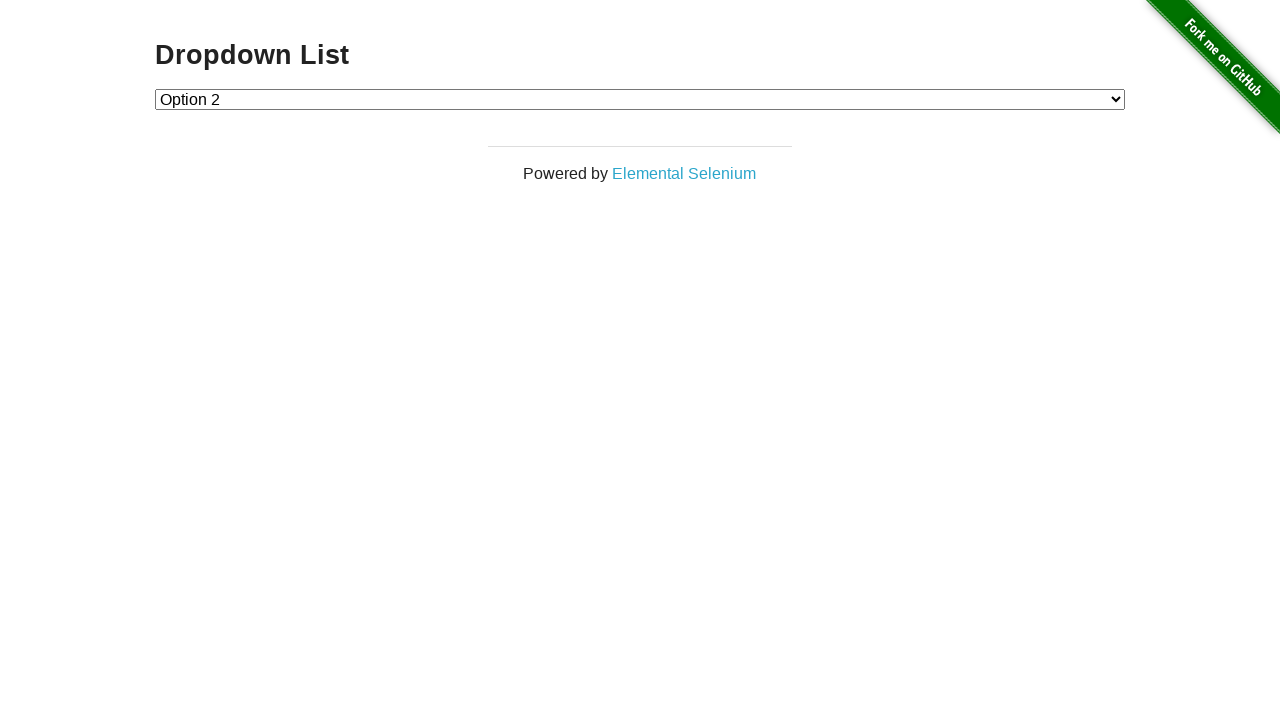

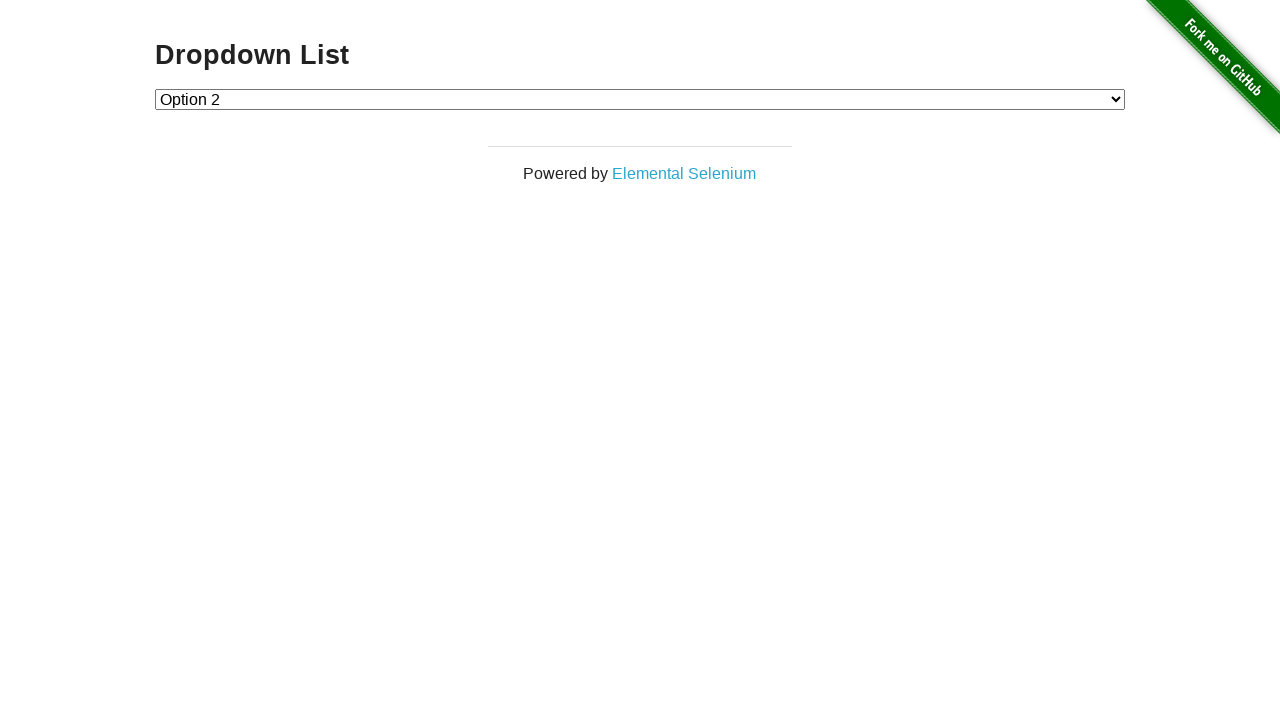